Tests JavaScript confirm alert dismissal by clicking a button that triggers a confirm dialog and then dismissing it (clicking Cancel)

Starting URL: https://demoqa.com/alerts

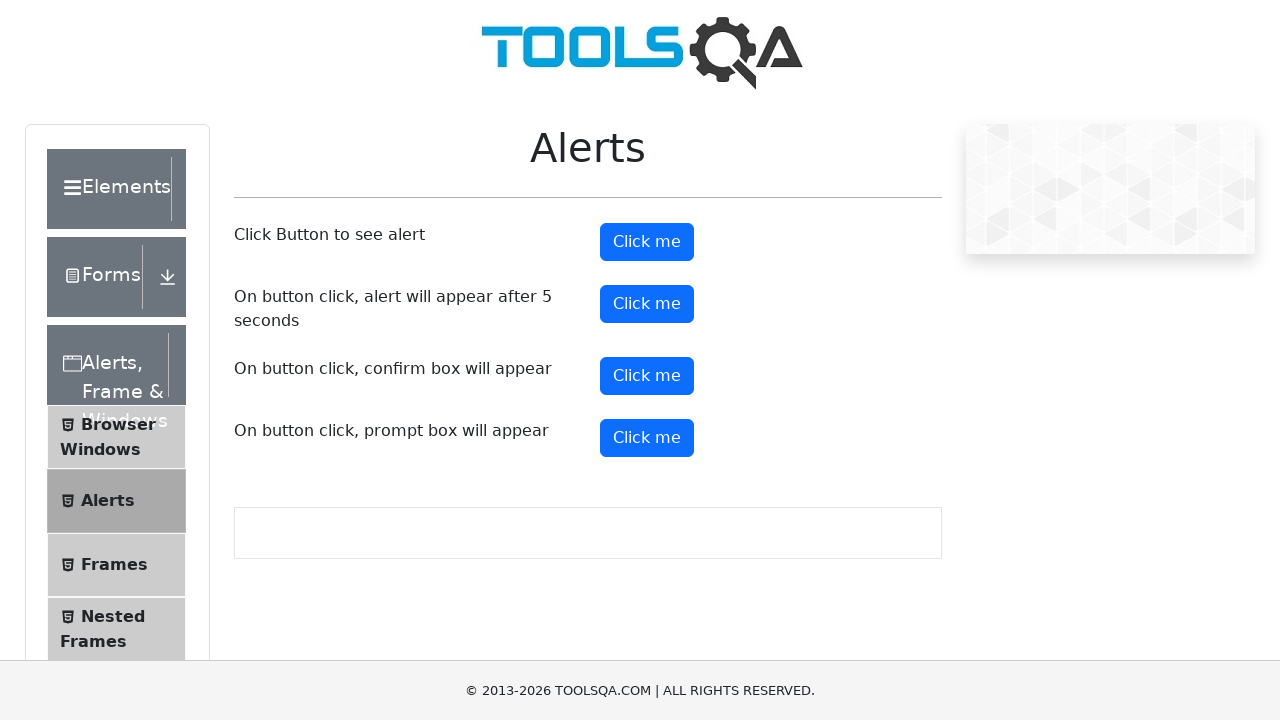

Set up dialog handler to dismiss confirm dialogs
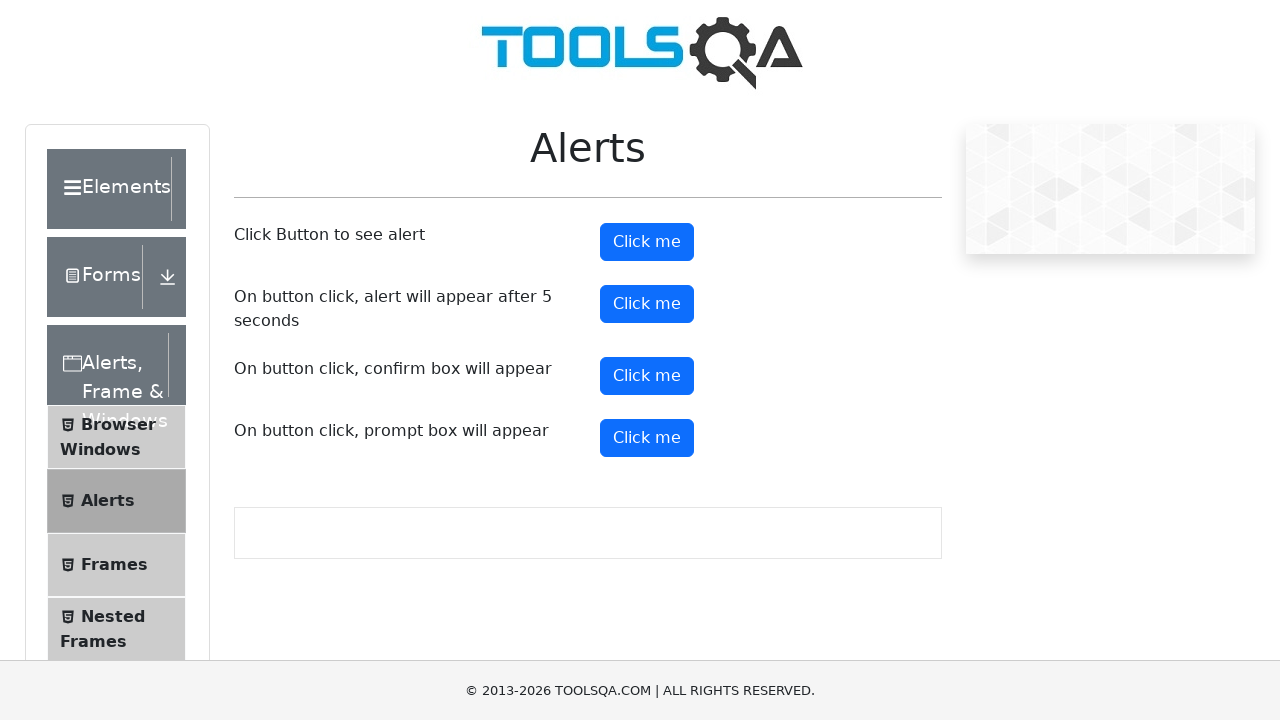

Clicked confirm button to trigger JavaScript confirm alert at (647, 376) on #confirmButton
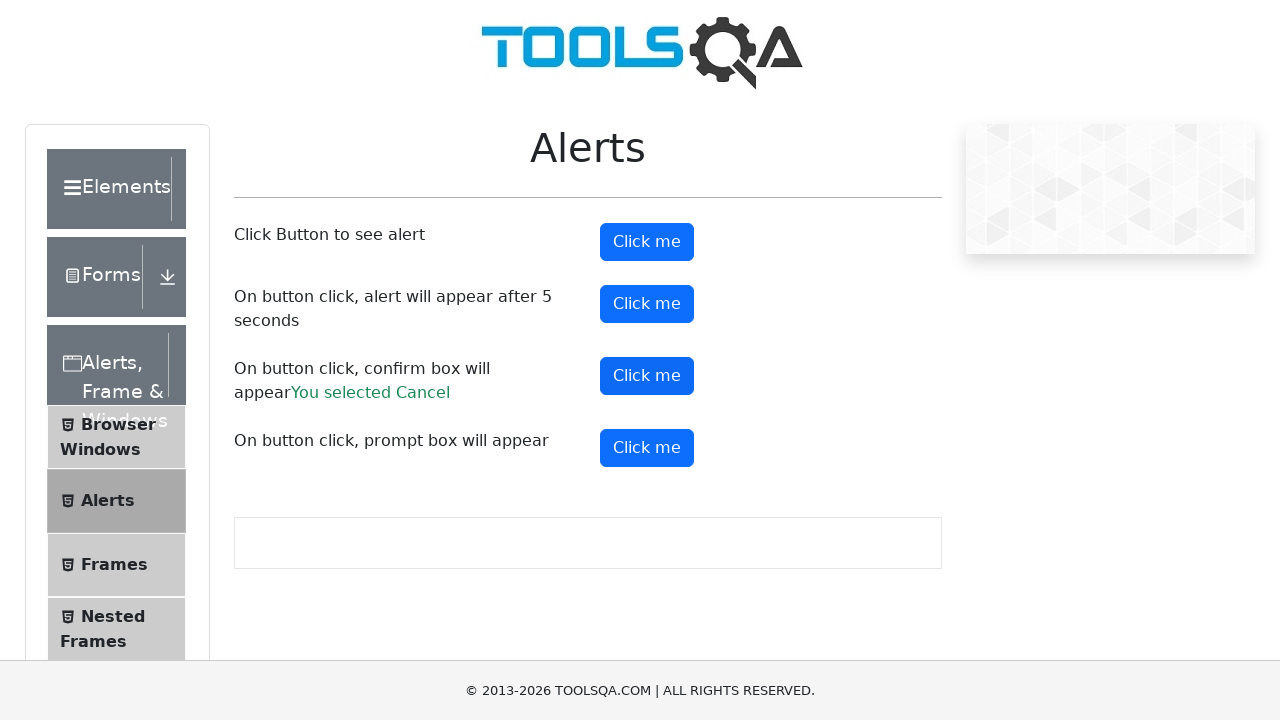

Waited for confirm dialog dismissal to complete
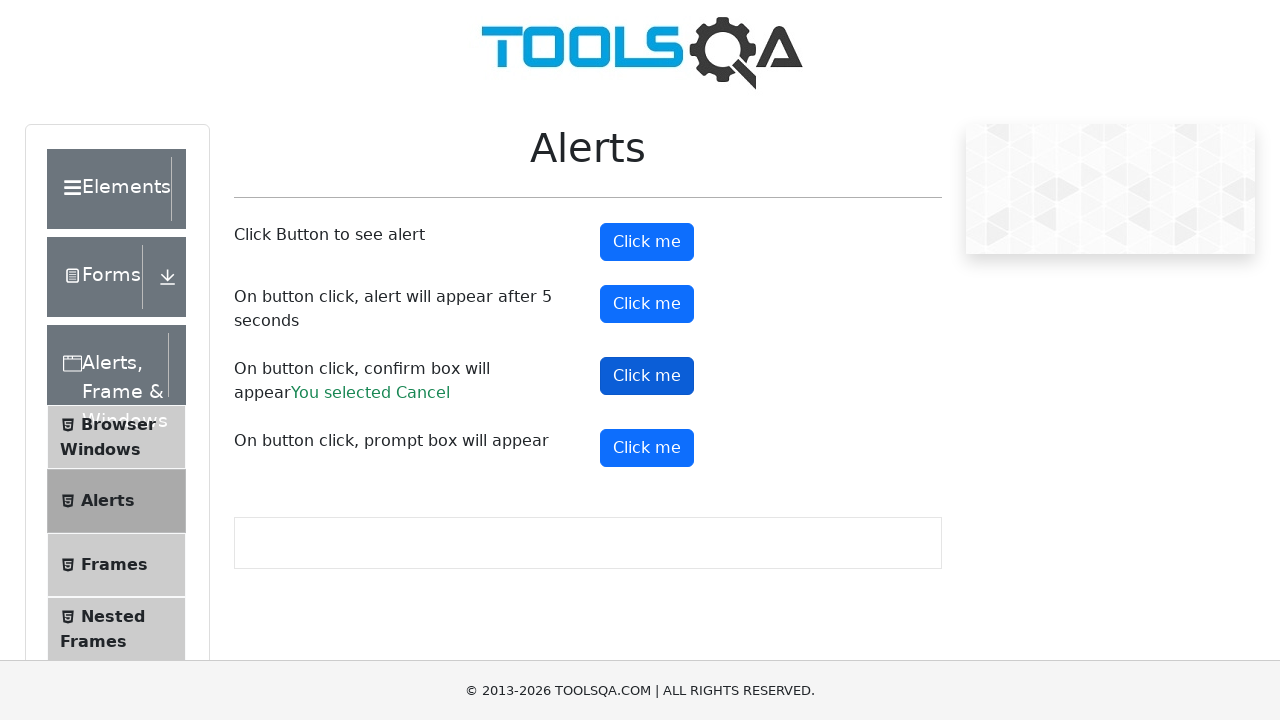

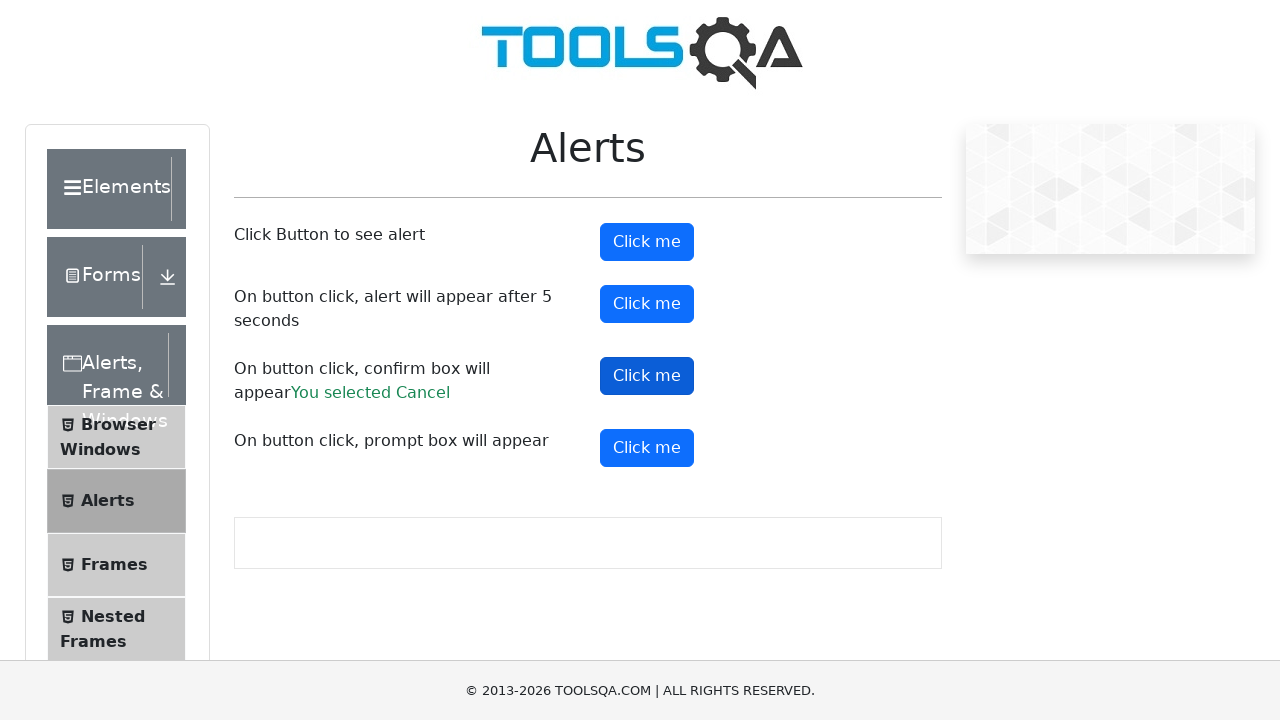